Tests dismissing a JavaScript prompt alert and verifies the result text shows null

Starting URL: http://the-internet.herokuapp.com/javascript_alerts

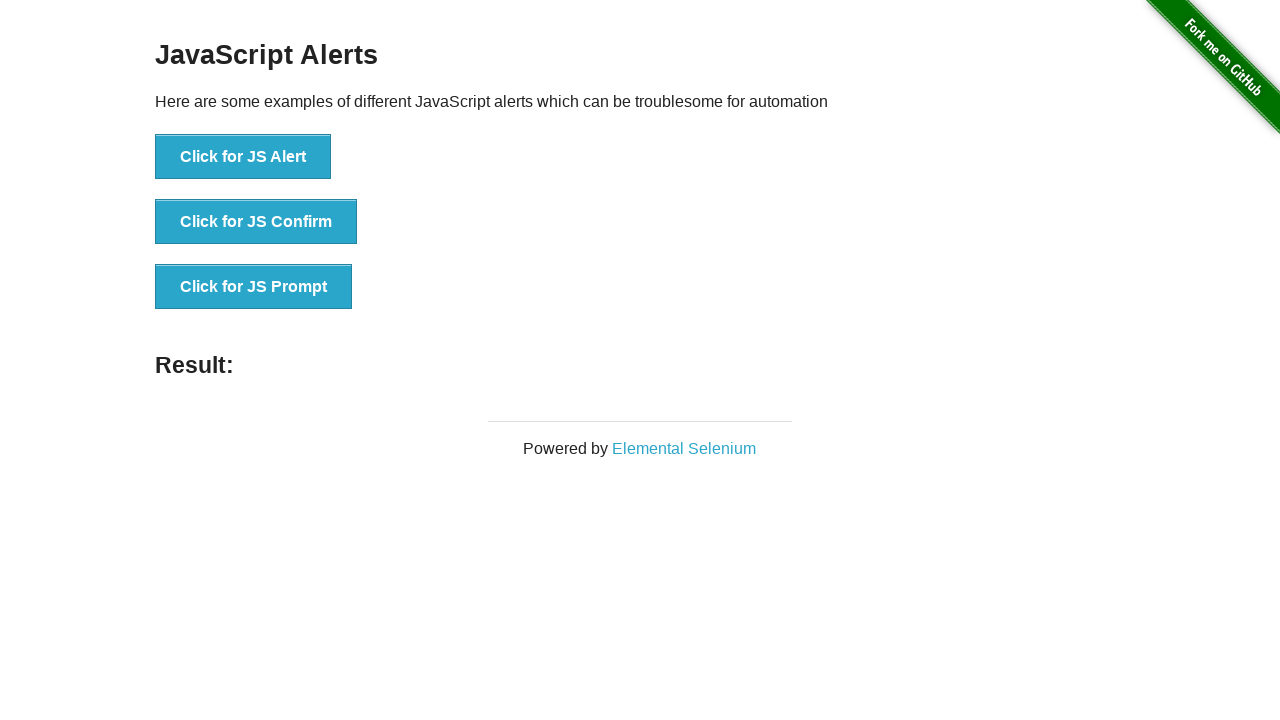

Clicked the JS Prompt button at (254, 287) on xpath=//button[contains(text(),'Click for JS Prompt')]
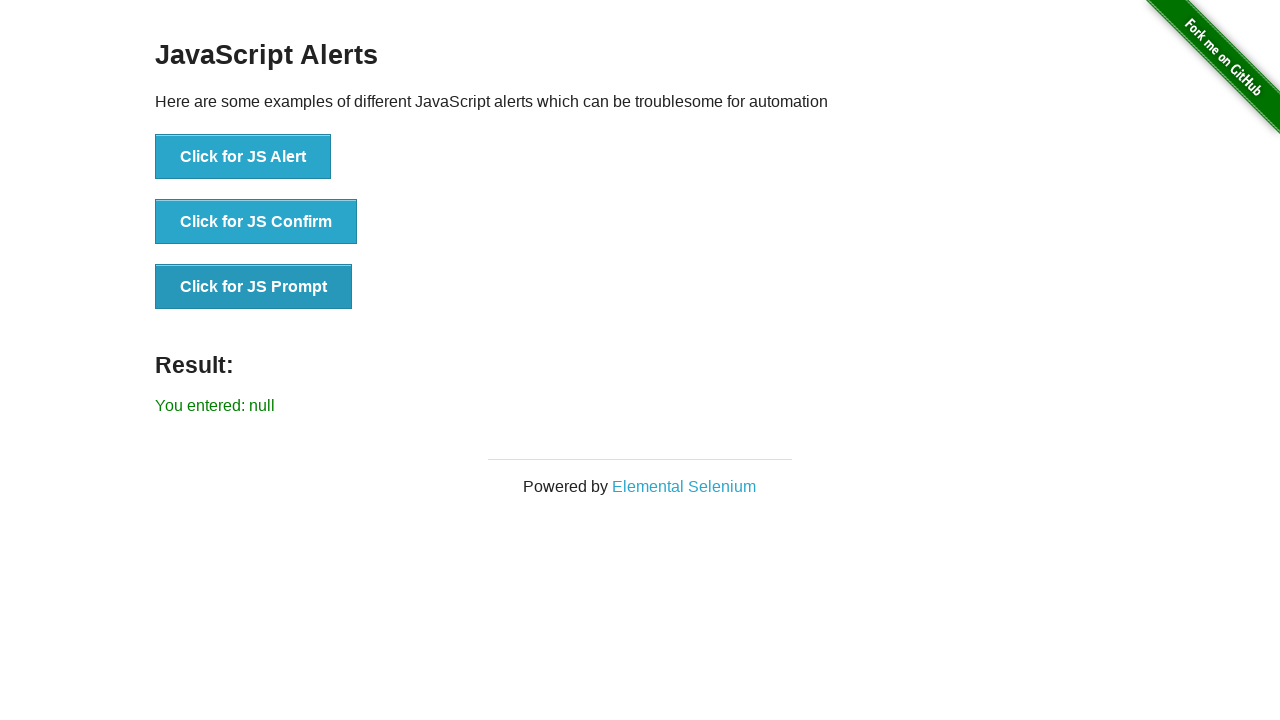

Set up dialog handler to dismiss prompts
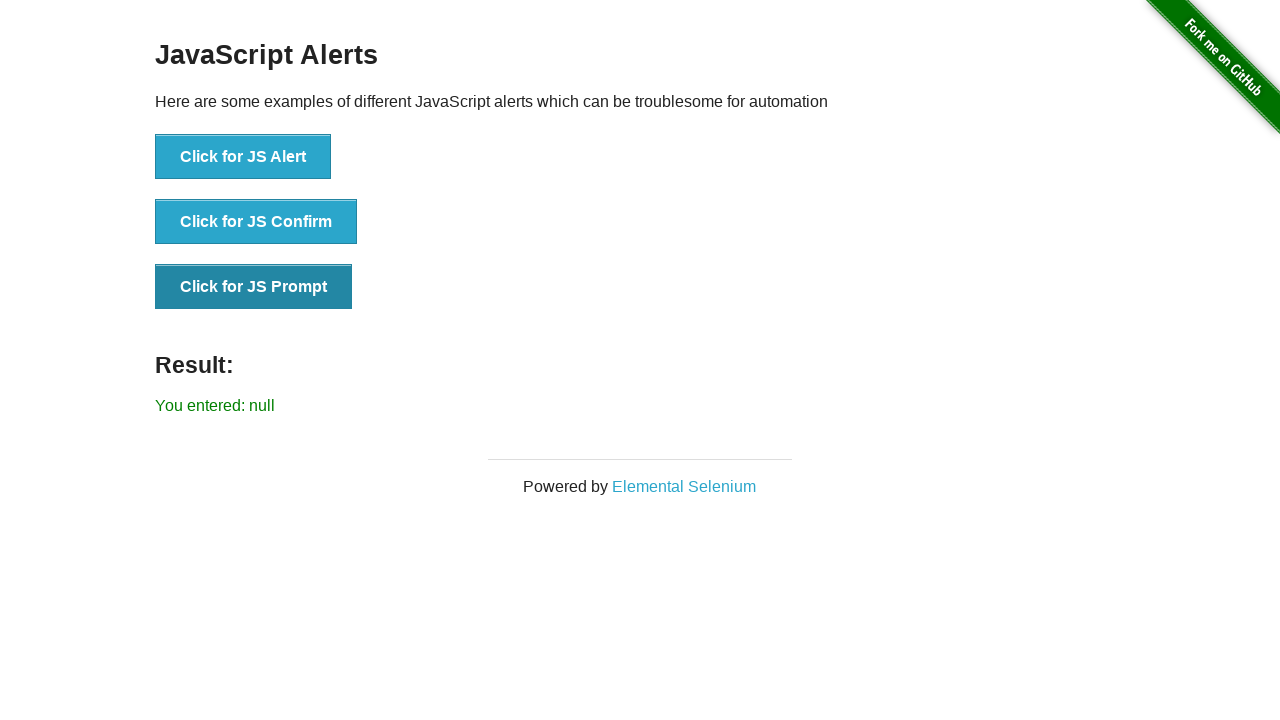

Clicked the JS Prompt button to trigger the alert at (254, 287) on xpath=//button[contains(text(),'Click for JS Prompt')]
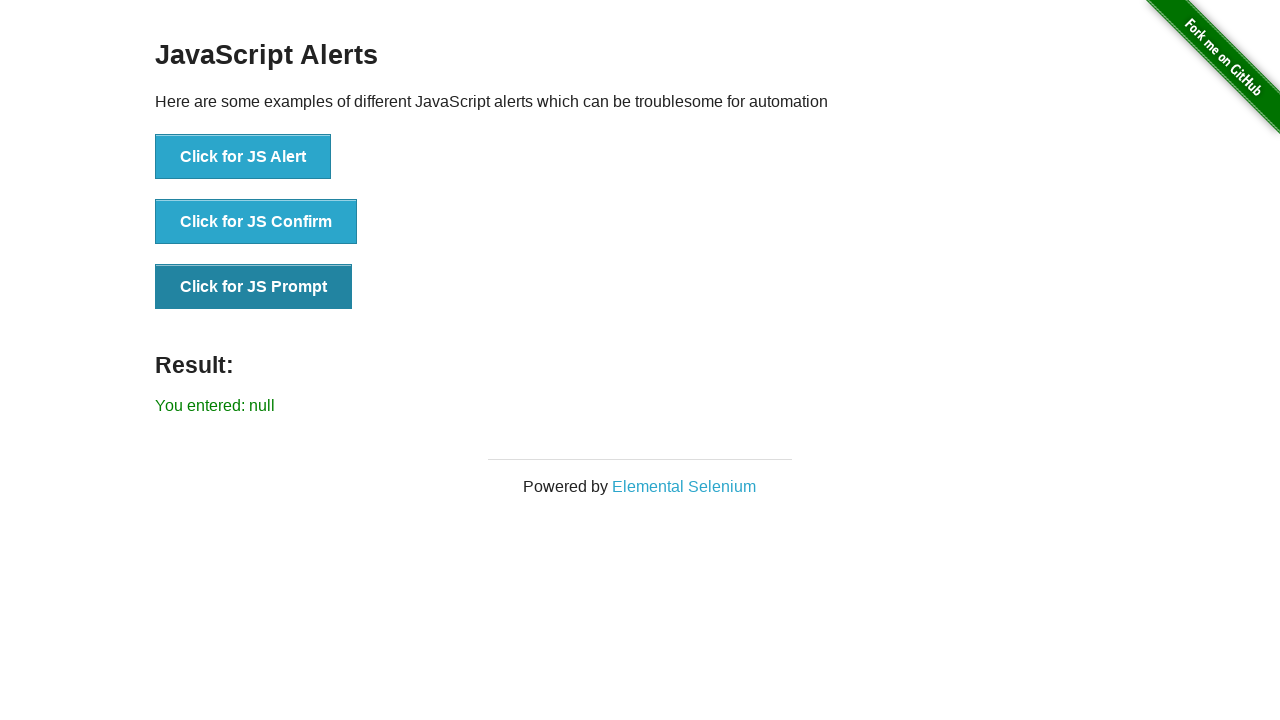

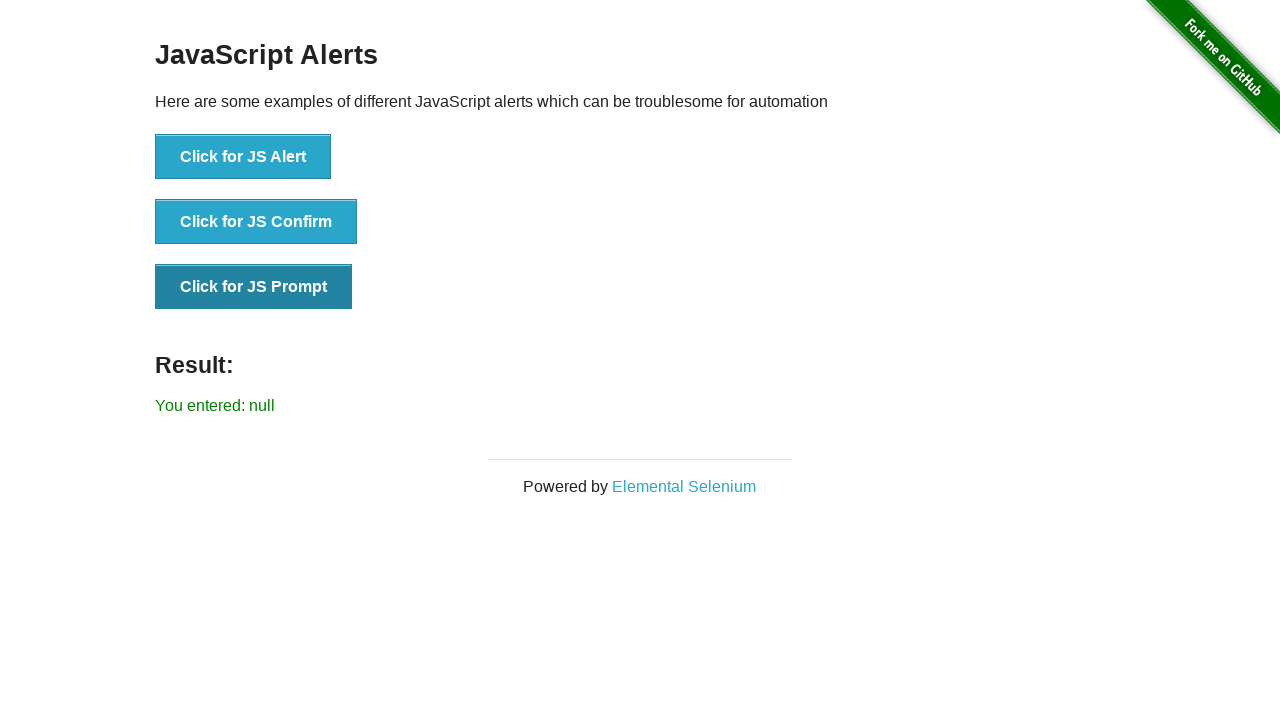